Tests that clicking the Consulting button navigates the user to the consulting page URL

Starting URL: https://skylinkimpact.com

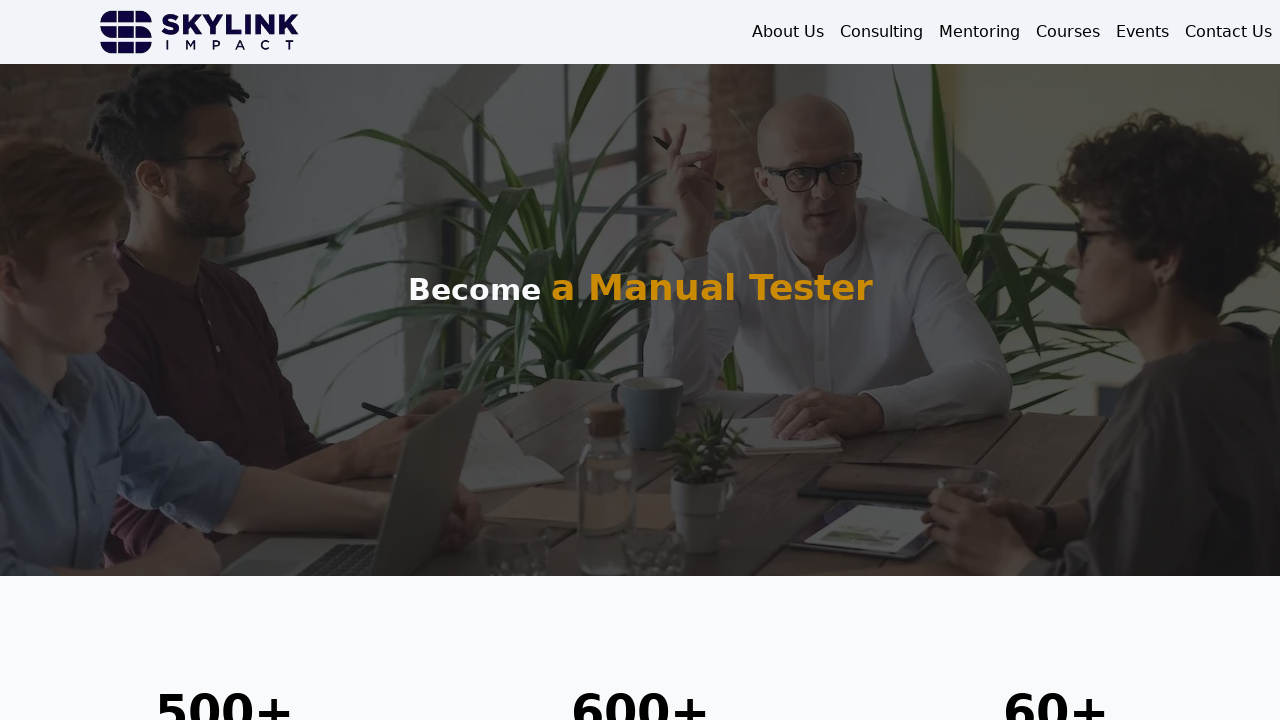

Clicked the Consulting button in navigation at (882, 32) on xpath=/html/body/main/nav/div/div[2]/a[1]
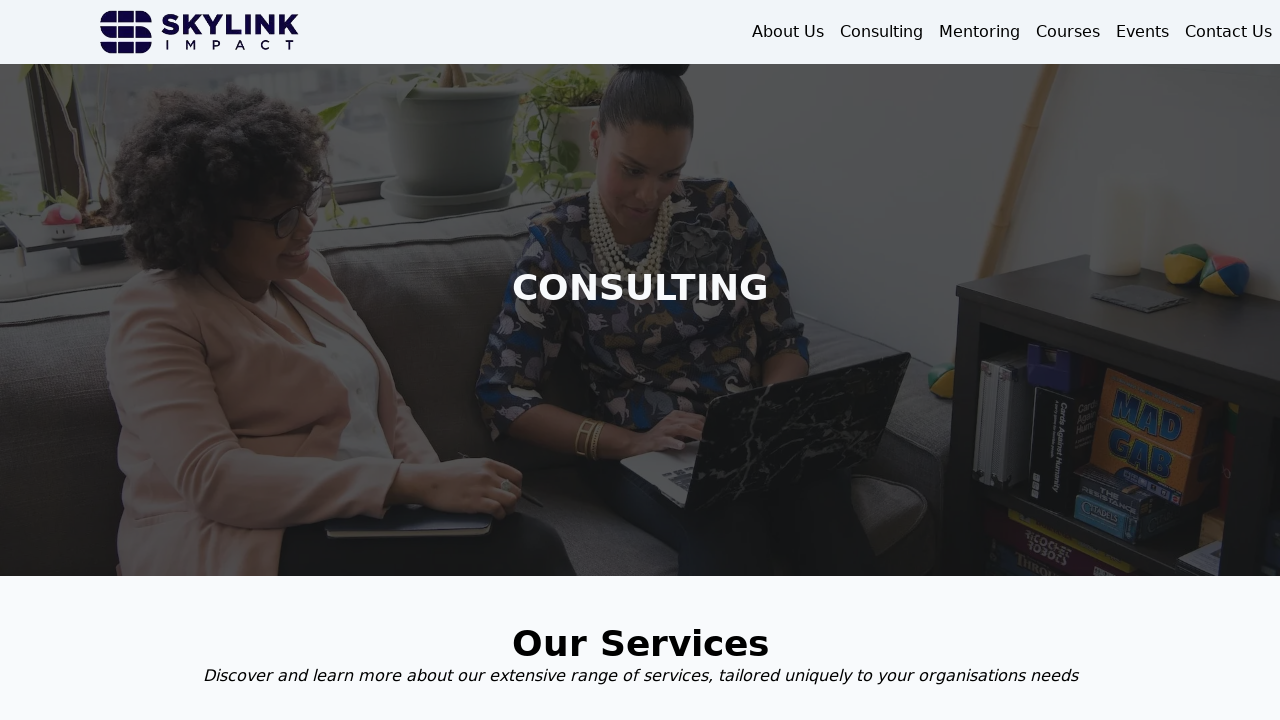

Verified navigation to consulting page URL
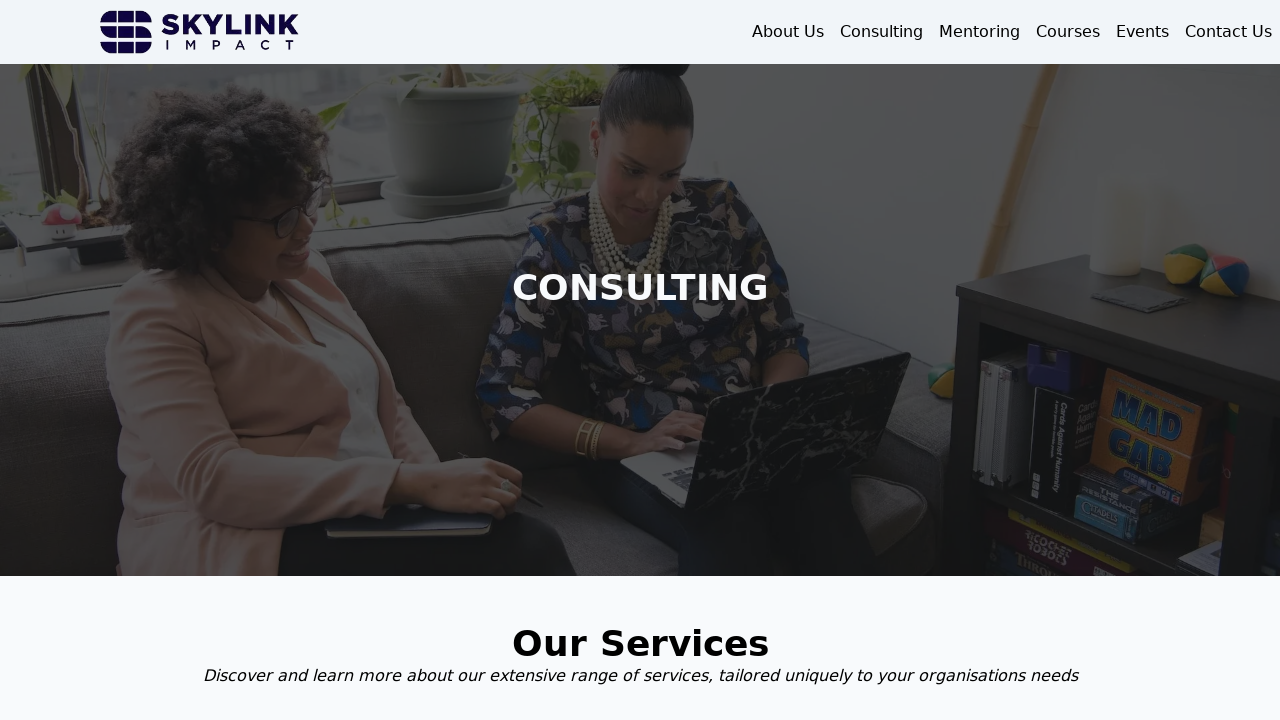

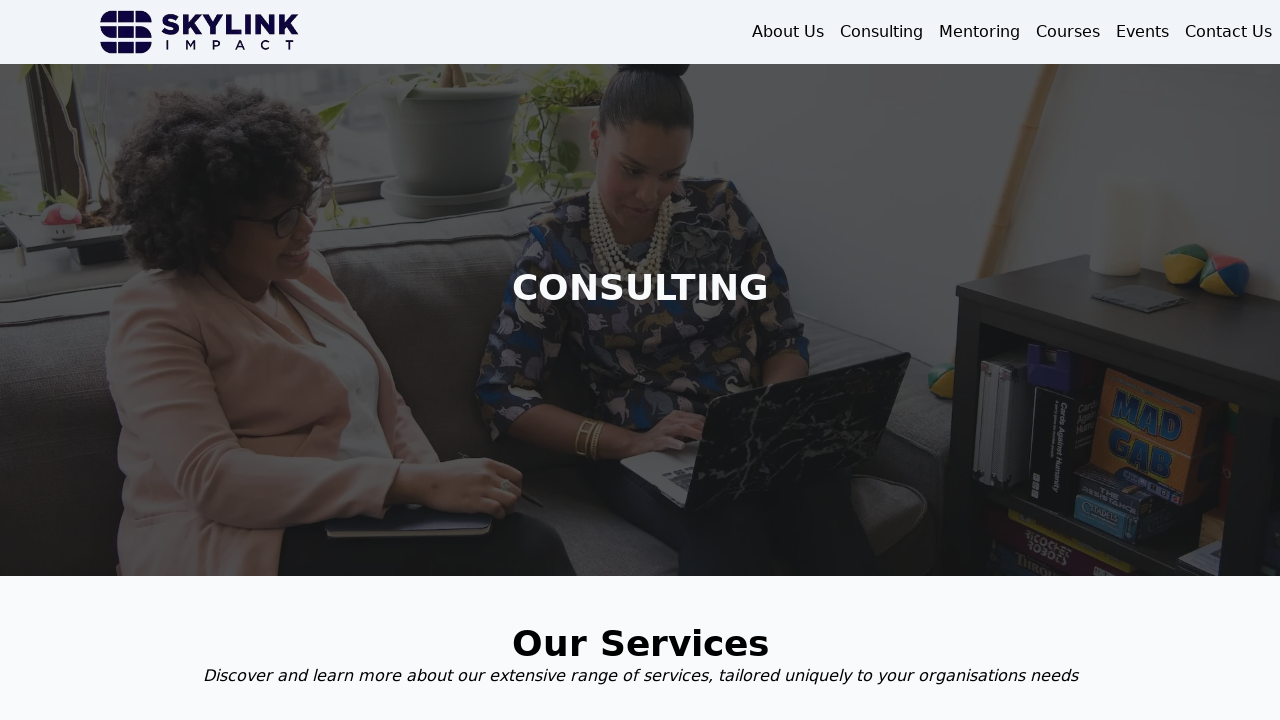